Tests editing a todo item by double-clicking it, changing the text, and pressing Enter.

Starting URL: https://demo.playwright.dev/todomvc

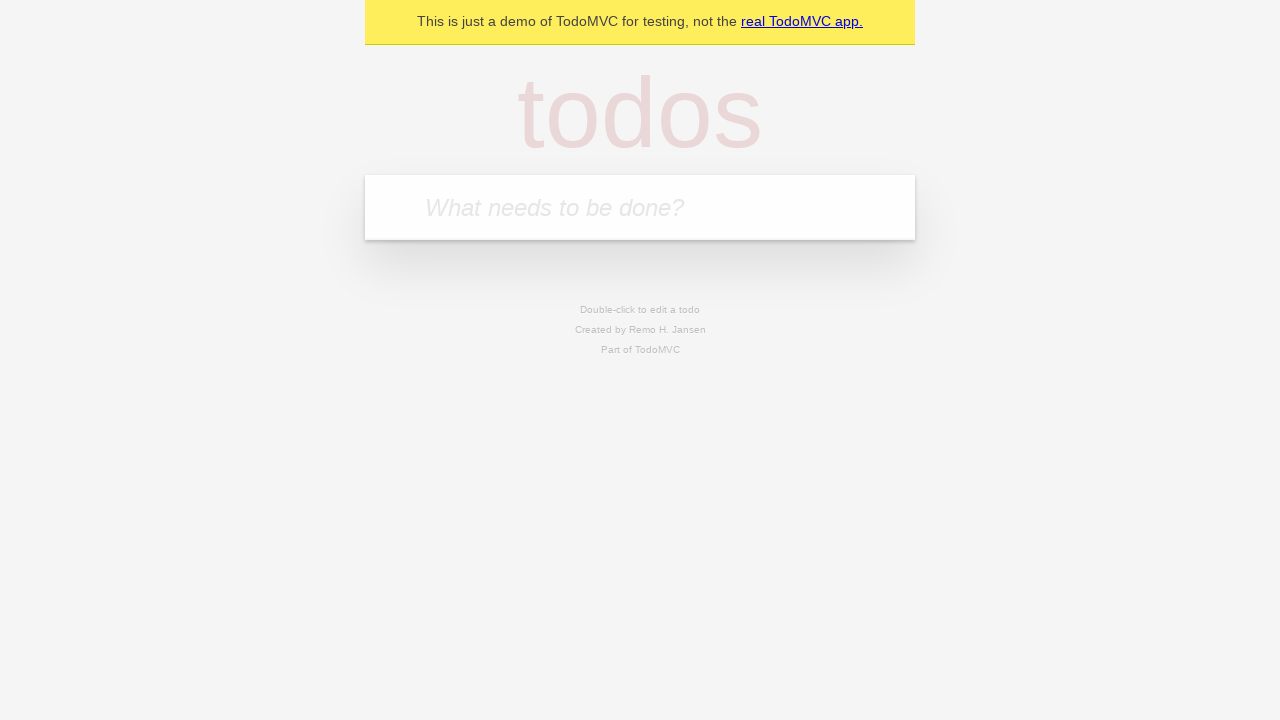

Filled todo input with 'buy some cheese' on internal:attr=[placeholder="What needs to be done?"i]
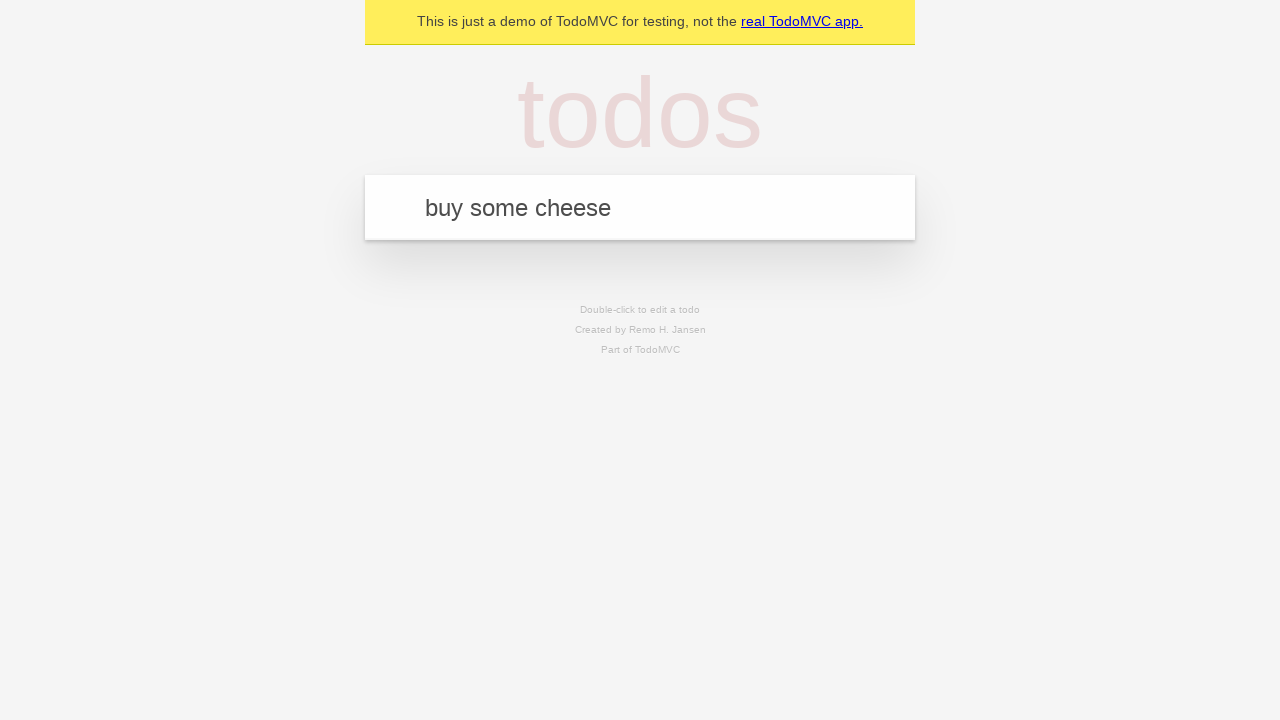

Pressed Enter to create first todo on internal:attr=[placeholder="What needs to be done?"i]
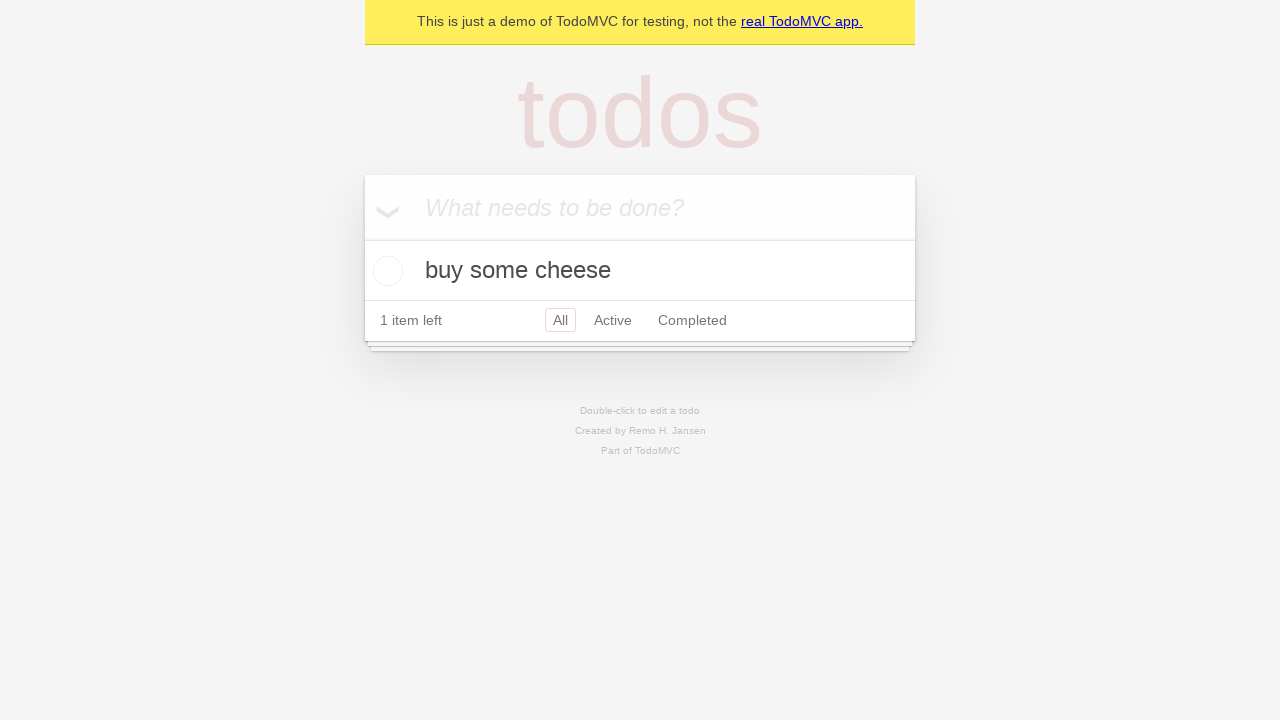

Filled todo input with 'feed the cat' on internal:attr=[placeholder="What needs to be done?"i]
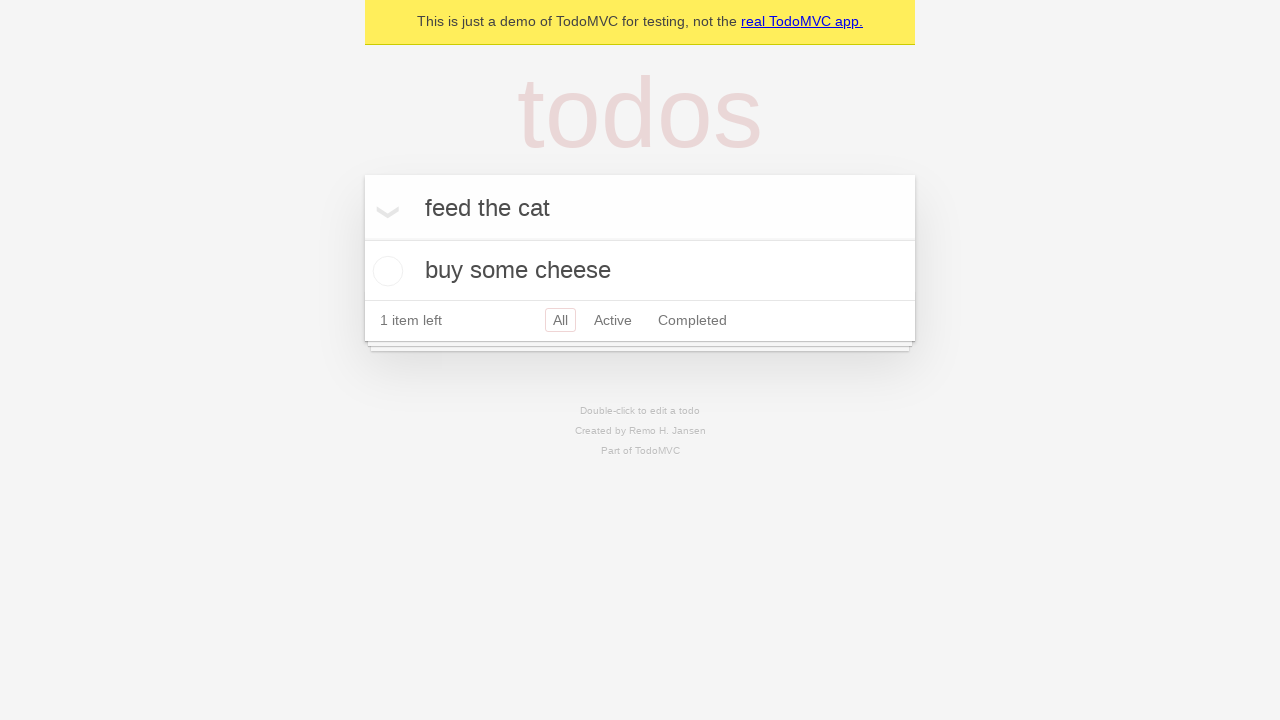

Pressed Enter to create second todo on internal:attr=[placeholder="What needs to be done?"i]
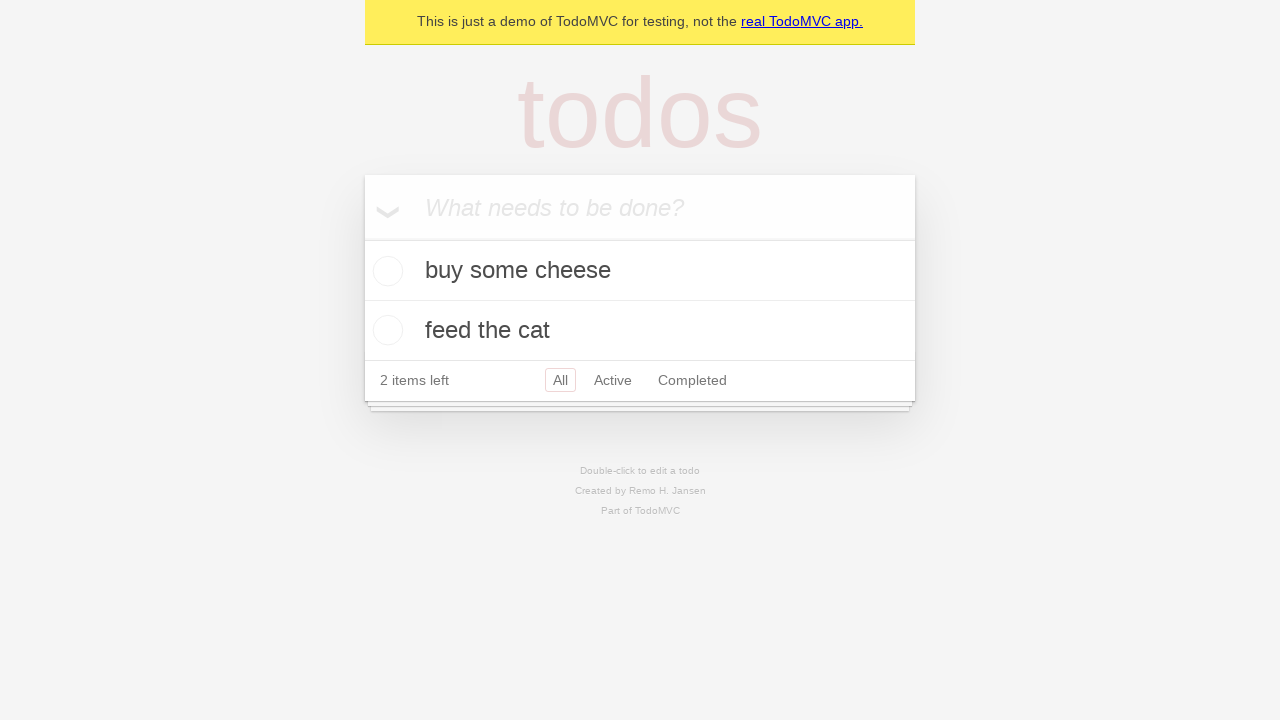

Filled todo input with 'book a doctors appointment' on internal:attr=[placeholder="What needs to be done?"i]
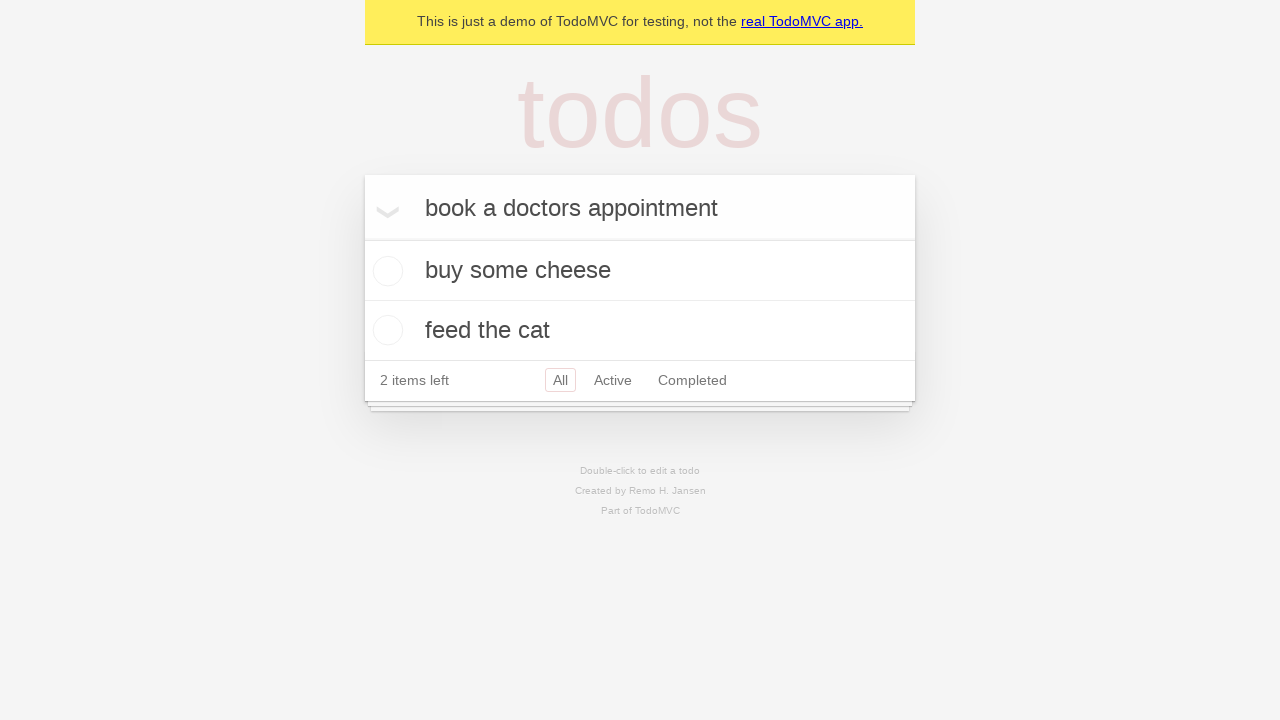

Pressed Enter to create third todo on internal:attr=[placeholder="What needs to be done?"i]
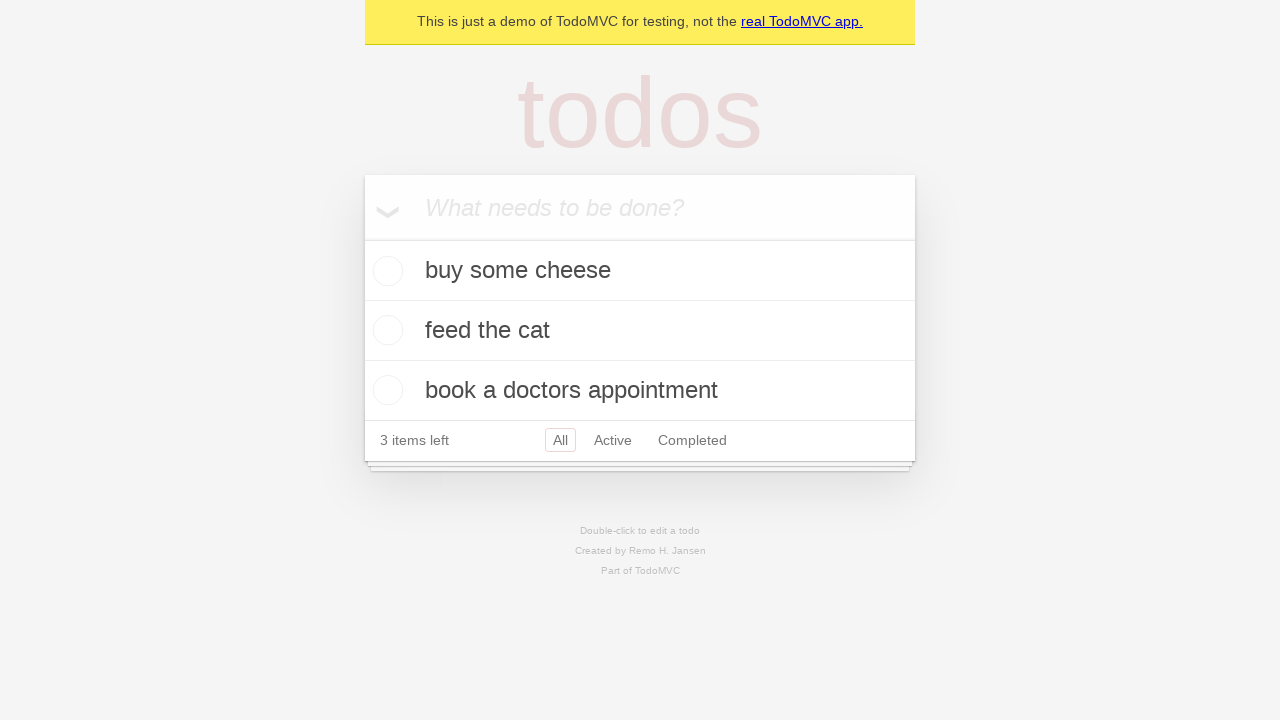

Double-clicked second todo item to enter edit mode at (640, 331) on internal:testid=[data-testid="todo-item"s] >> nth=1
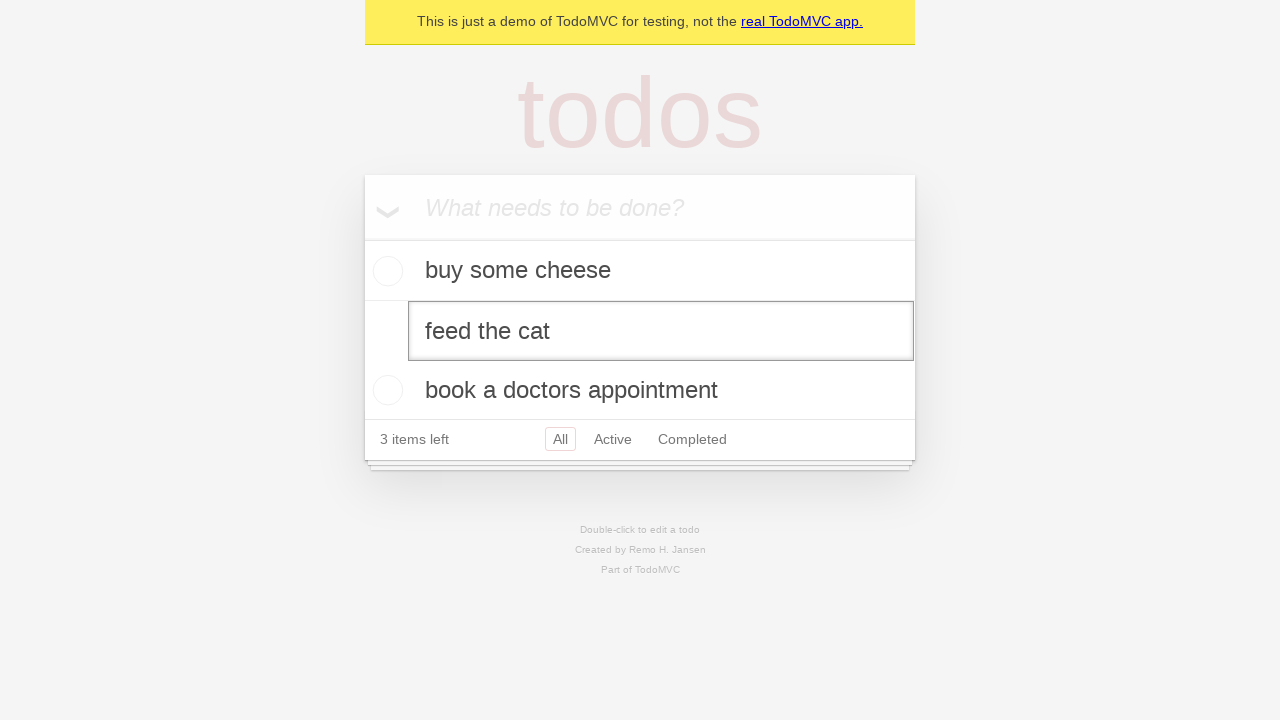

Changed todo text to 'buy some sausages' on internal:testid=[data-testid="todo-item"s] >> nth=1 >> internal:role=textbox[nam
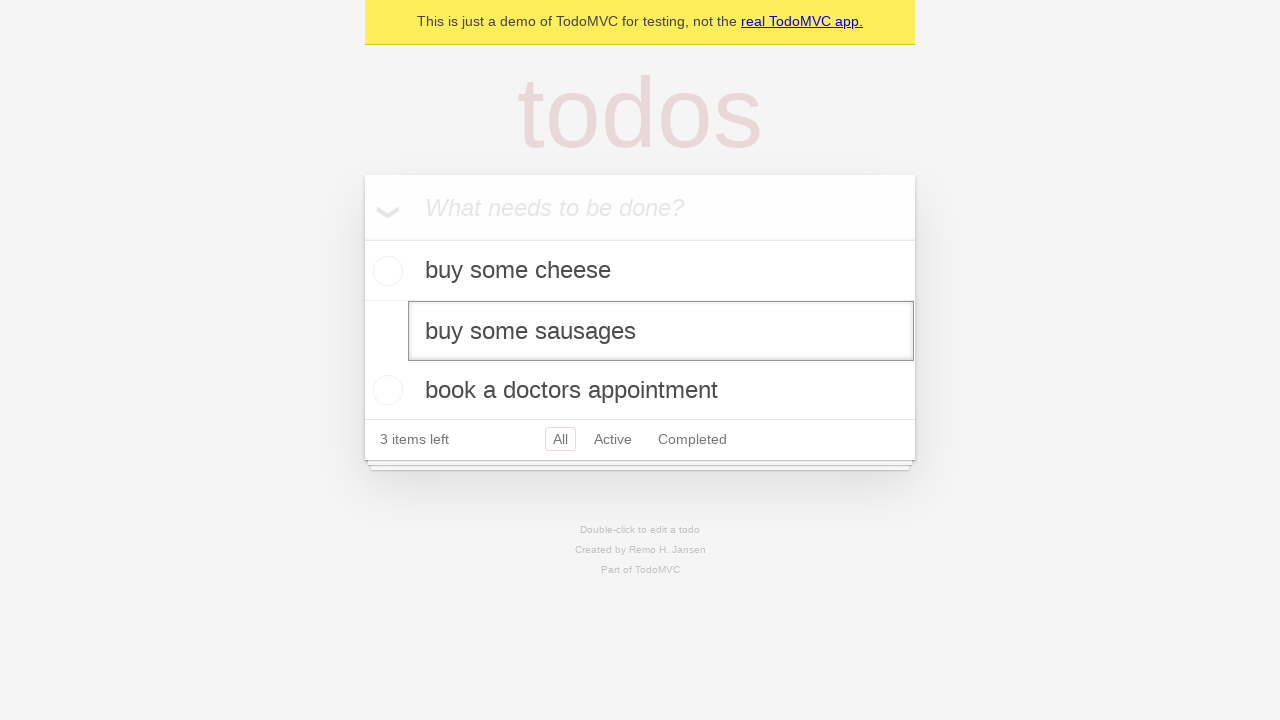

Pressed Enter to save the edited todo item on internal:testid=[data-testid="todo-item"s] >> nth=1 >> internal:role=textbox[nam
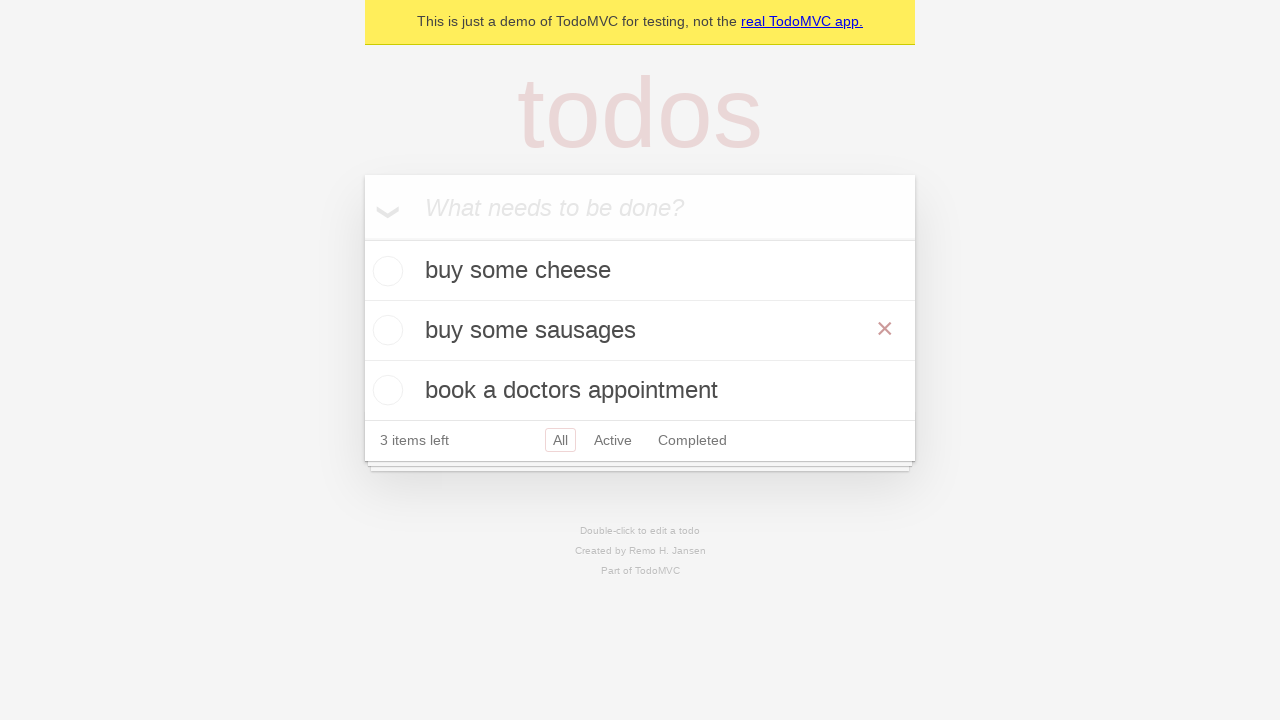

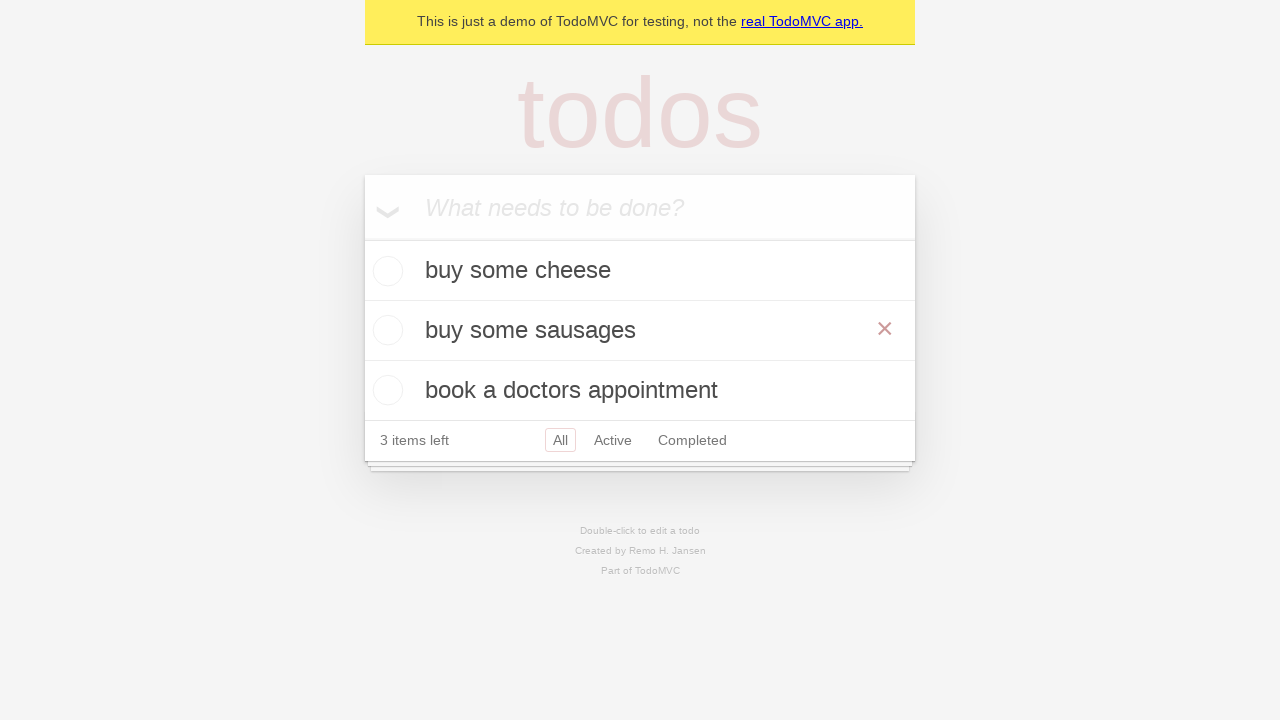